Tests handling multiple browser windows by clicking a link that opens a new window, switching between windows, and closing the new window

Starting URL: https://the-internet.herokuapp.com/windows

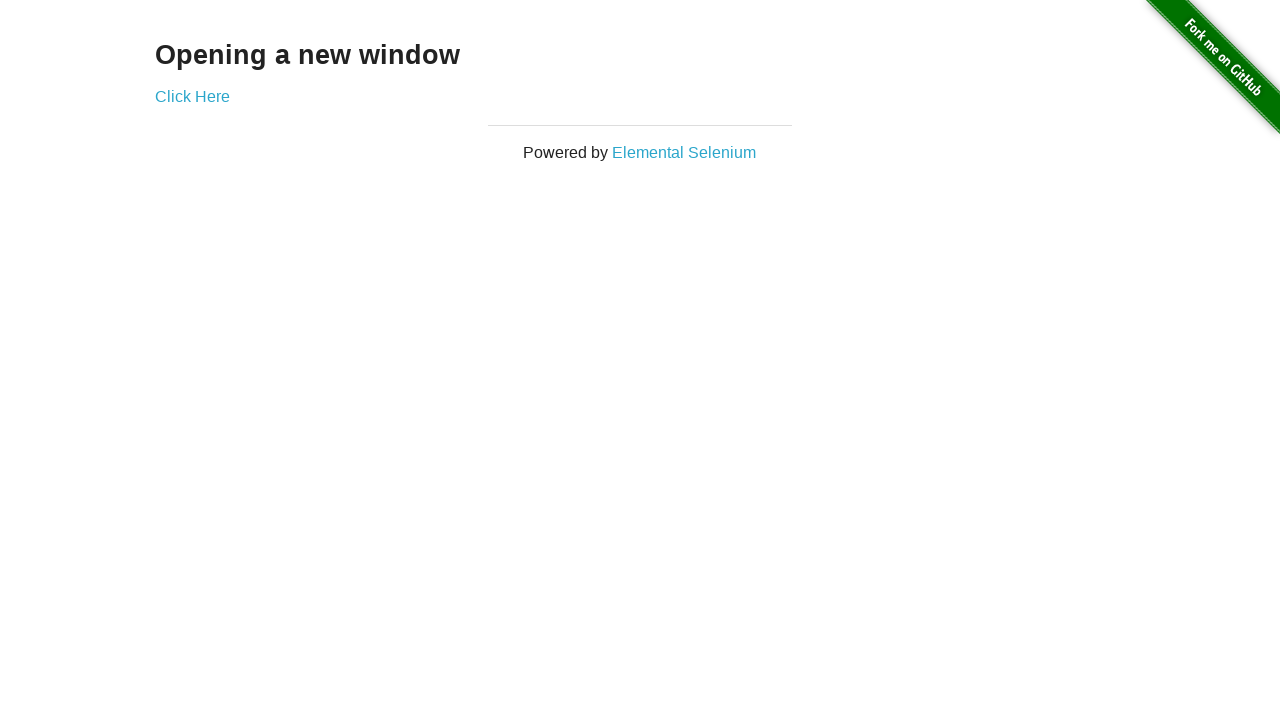

Clicked 'Click Here' link to open new window at (192, 96) on xpath=//a[text()='Click Here']
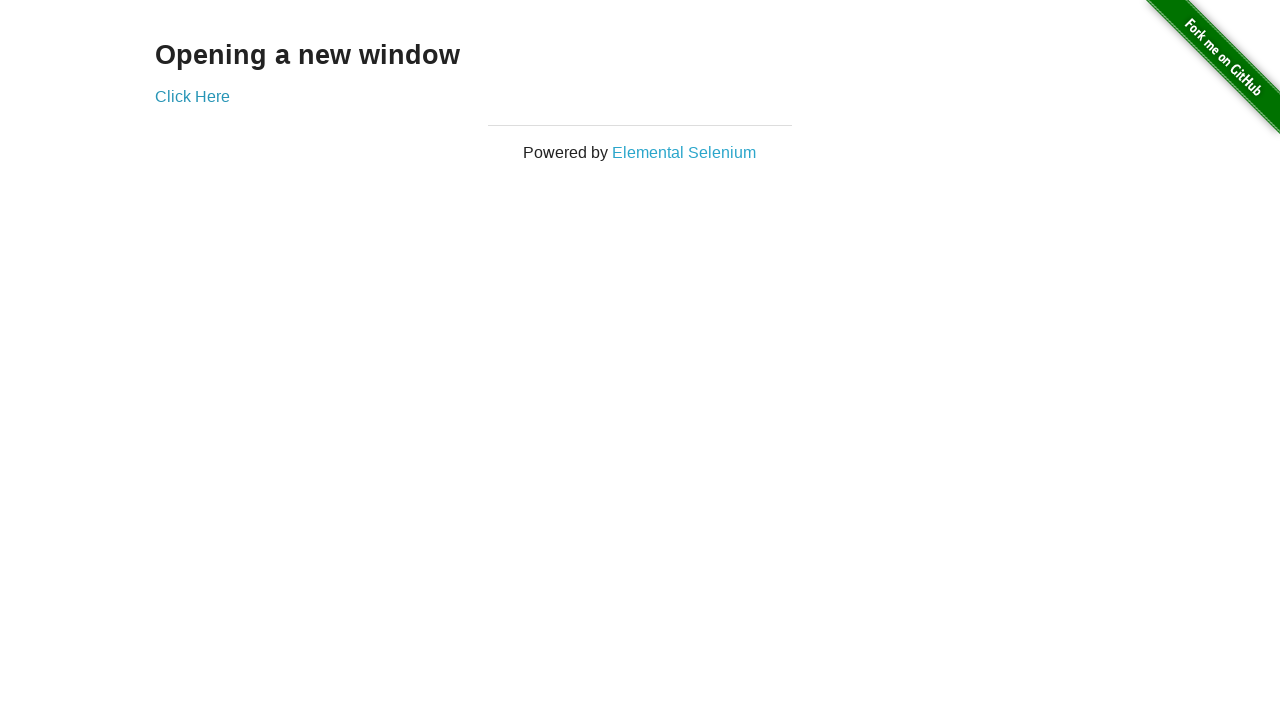

Captured reference to newly opened window
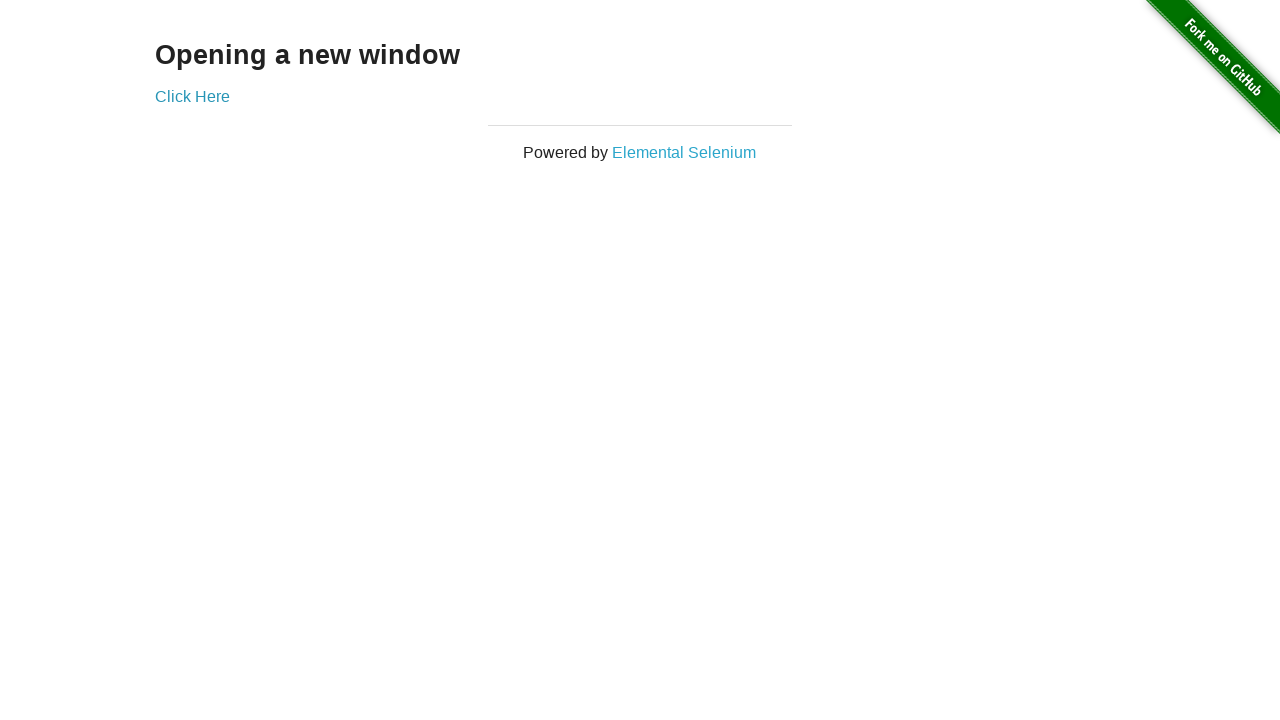

New window fully loaded
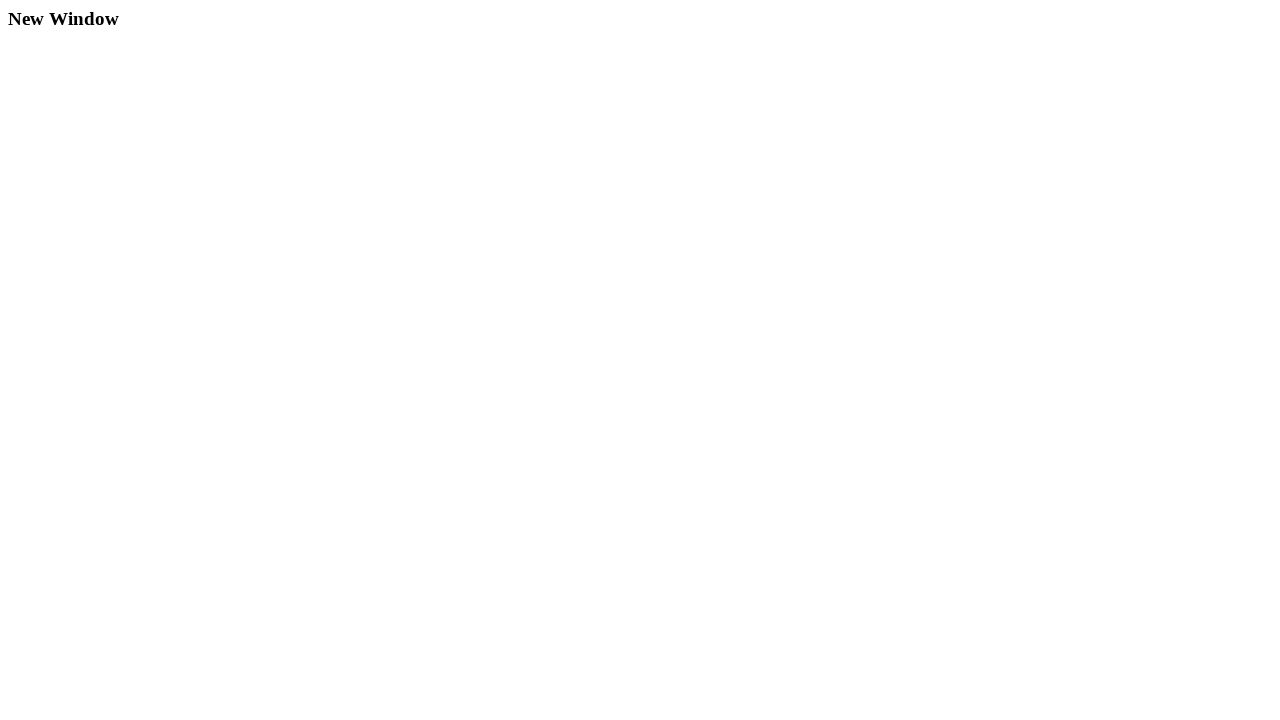

Retrieved new window title: 'New Window'
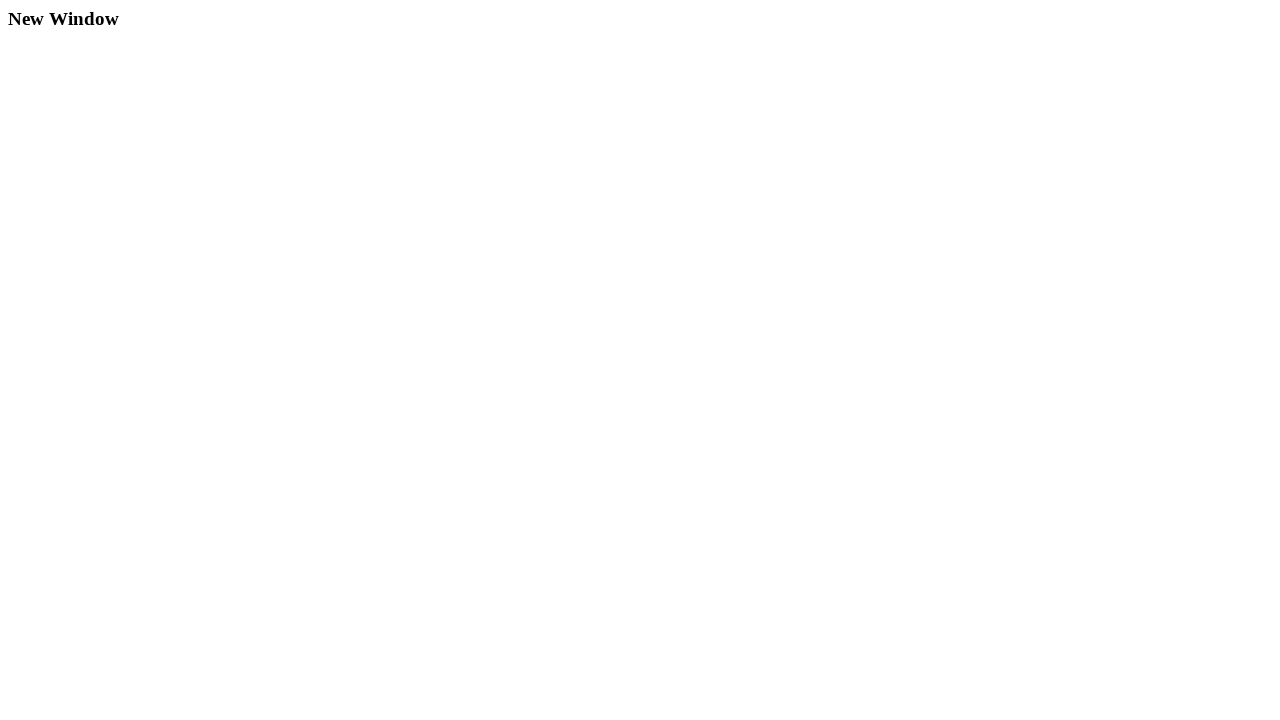

Closed the new window
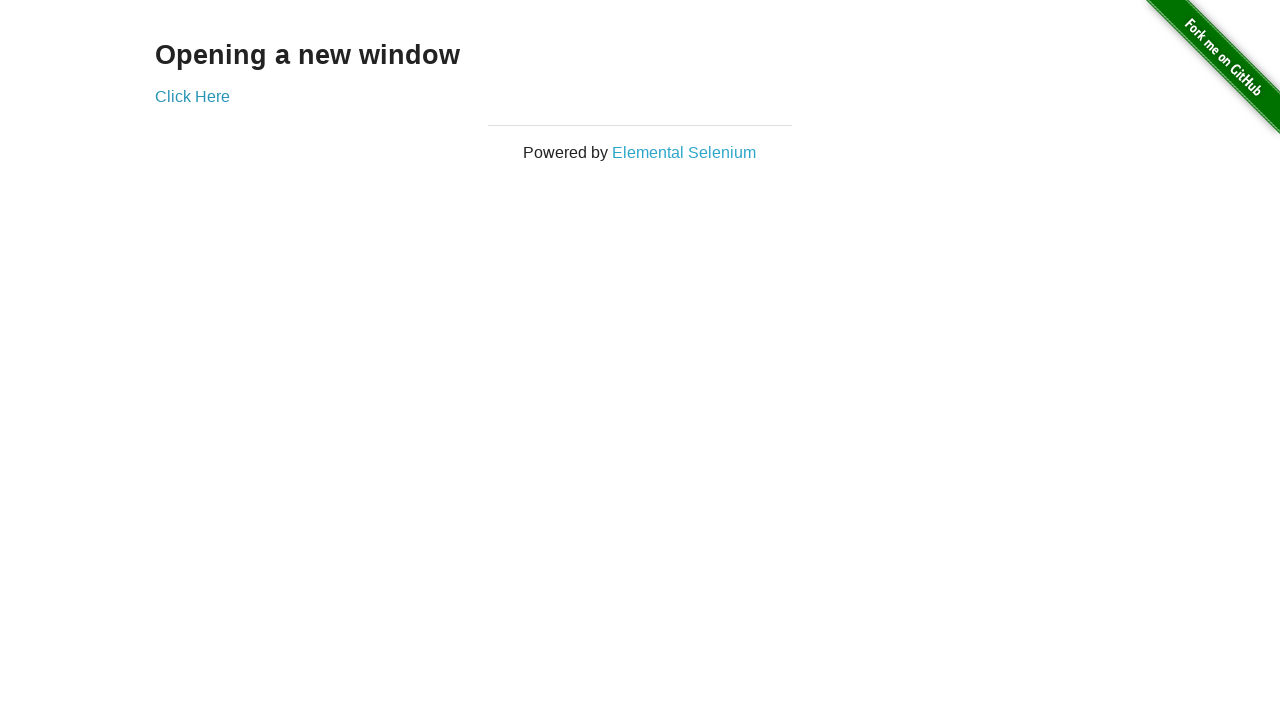

Verified original window is still active and loaded
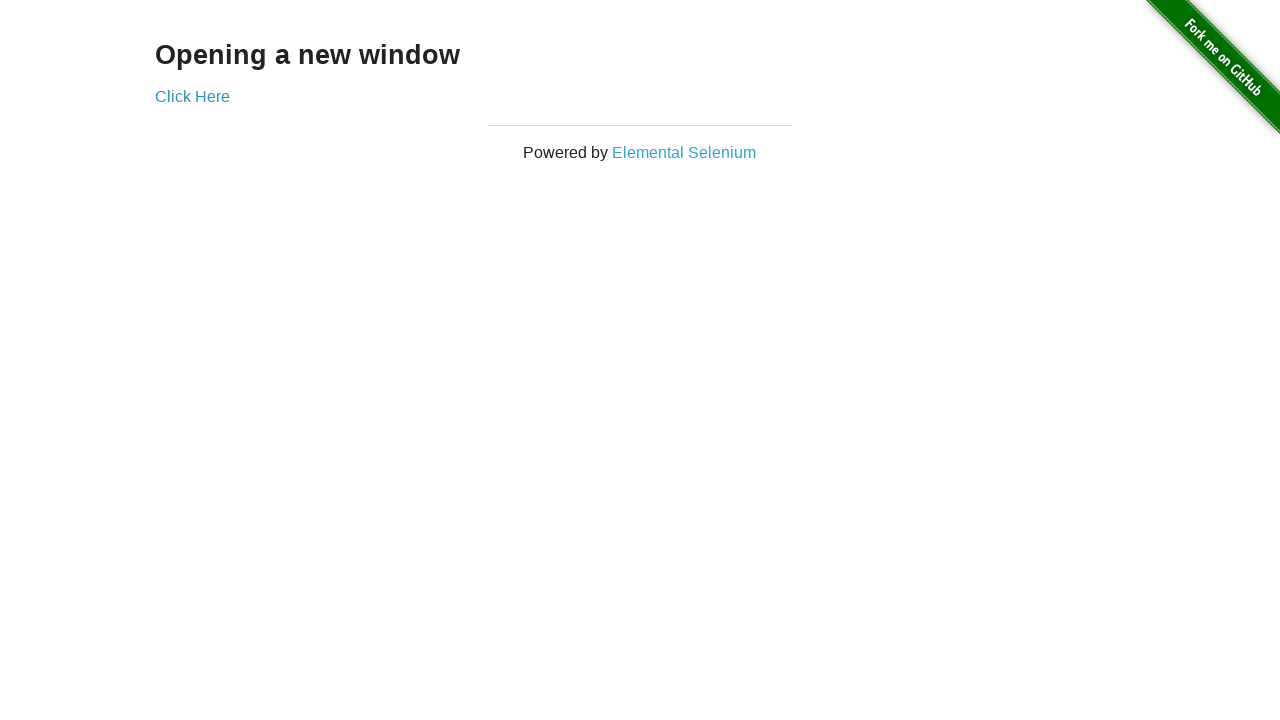

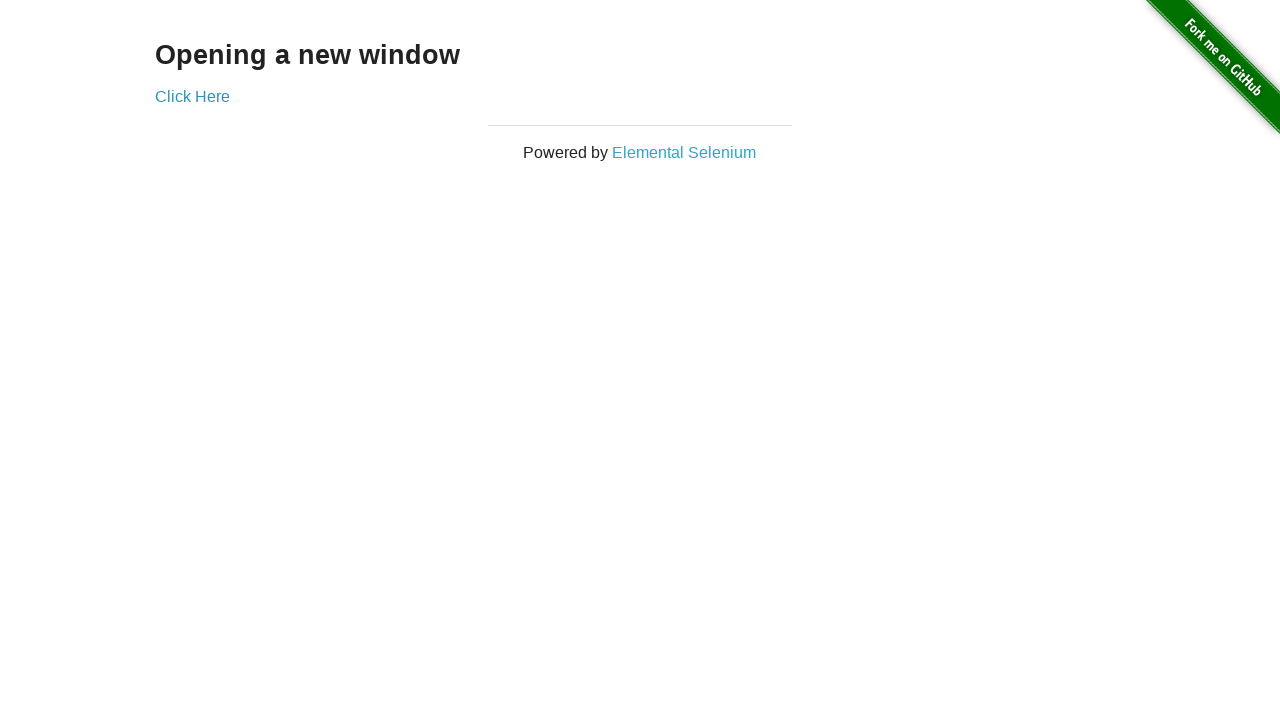